Tests simple drag functionality by clicking and holding a drag box element and moving it by an offset, then verifying the position has changed.

Starting URL: https://demoqa.com/dragabble

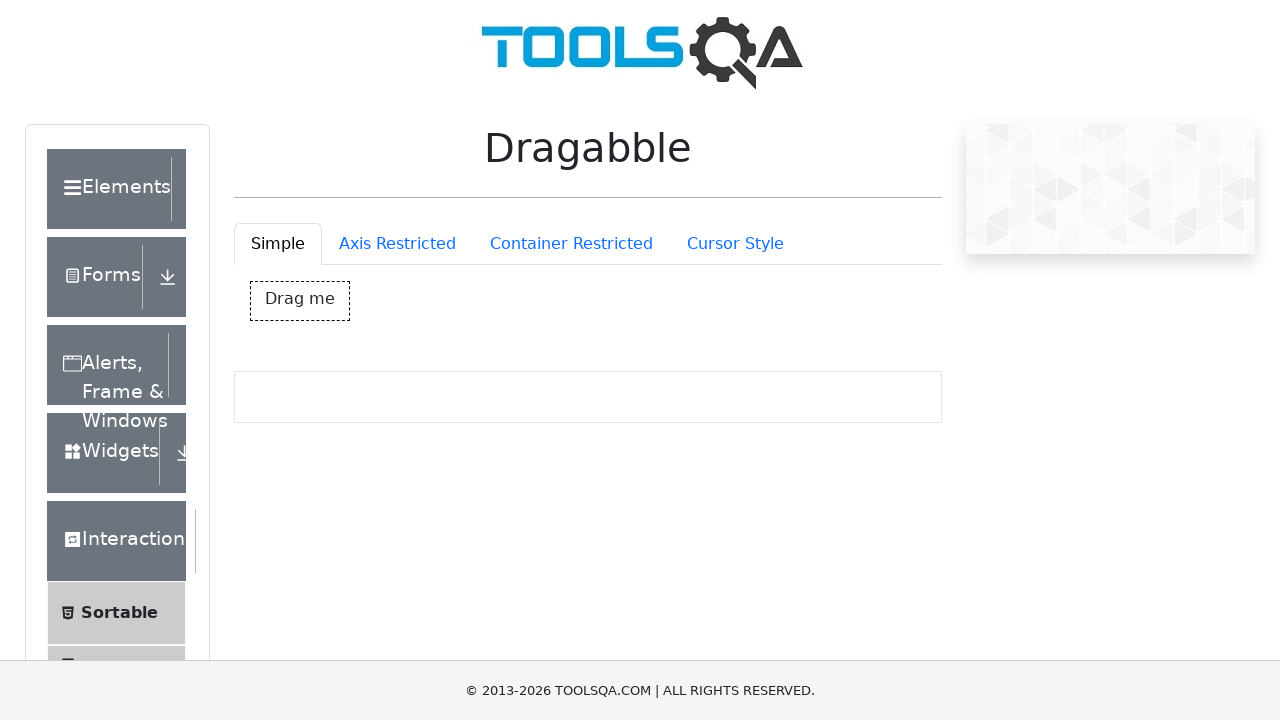

Navigated to dragabble demo page
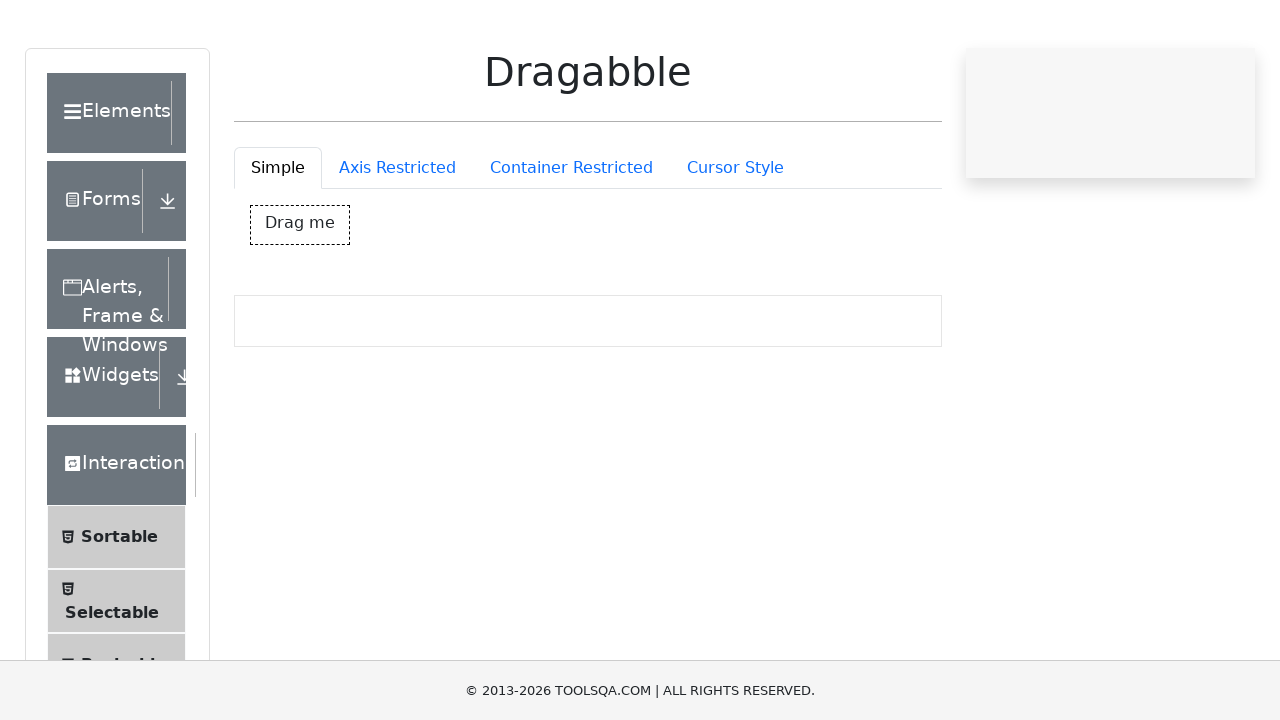

Located drag box element
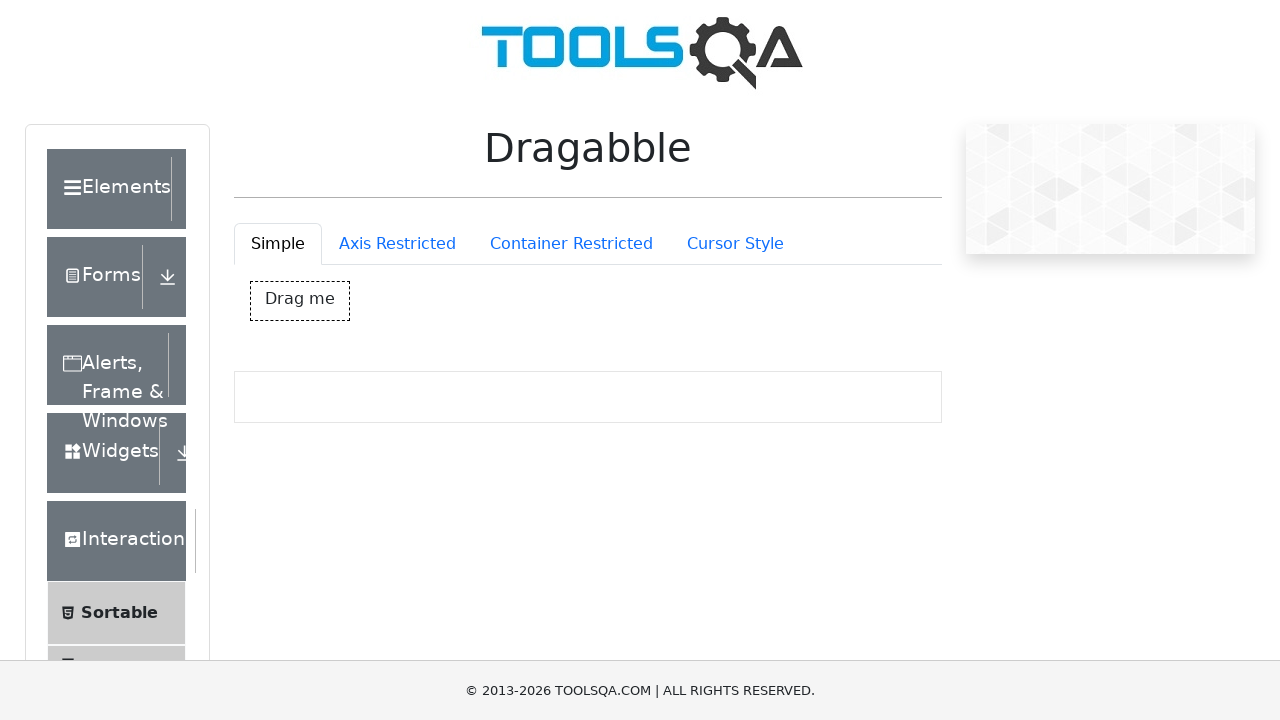

Captured initial style attribute of drag box
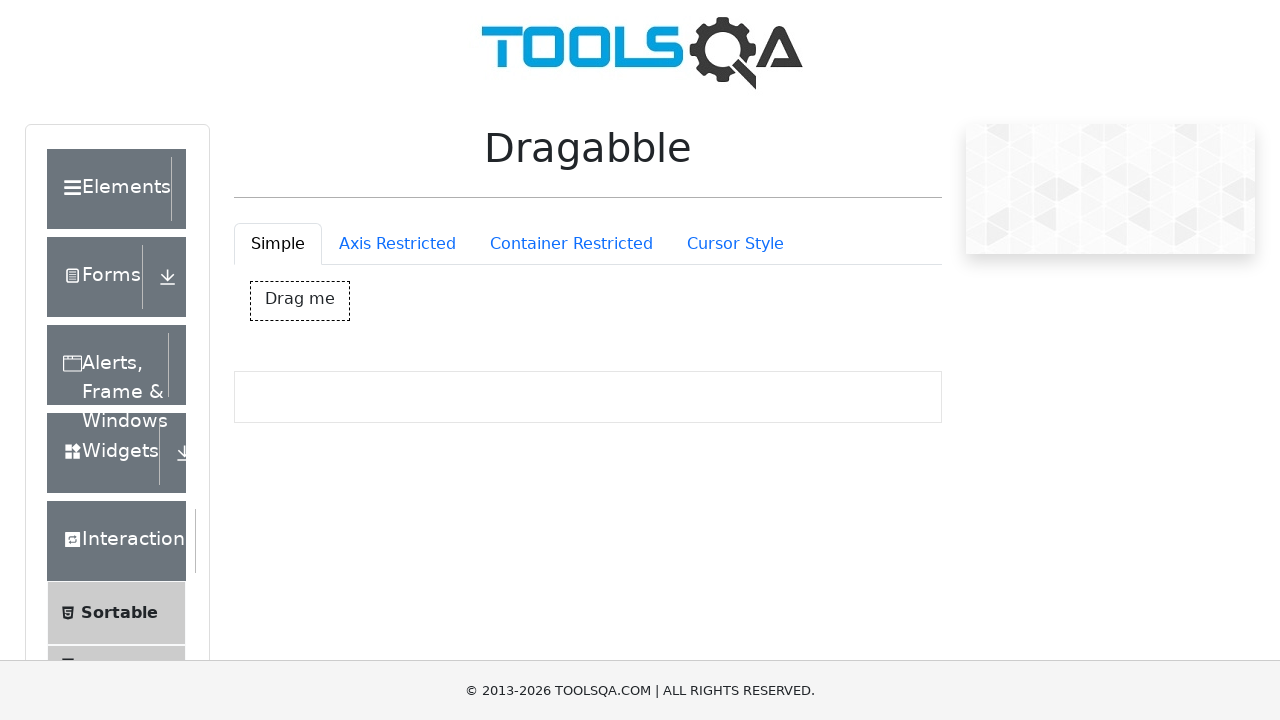

Dragged box to position x=500, y=350 at (751, 632)
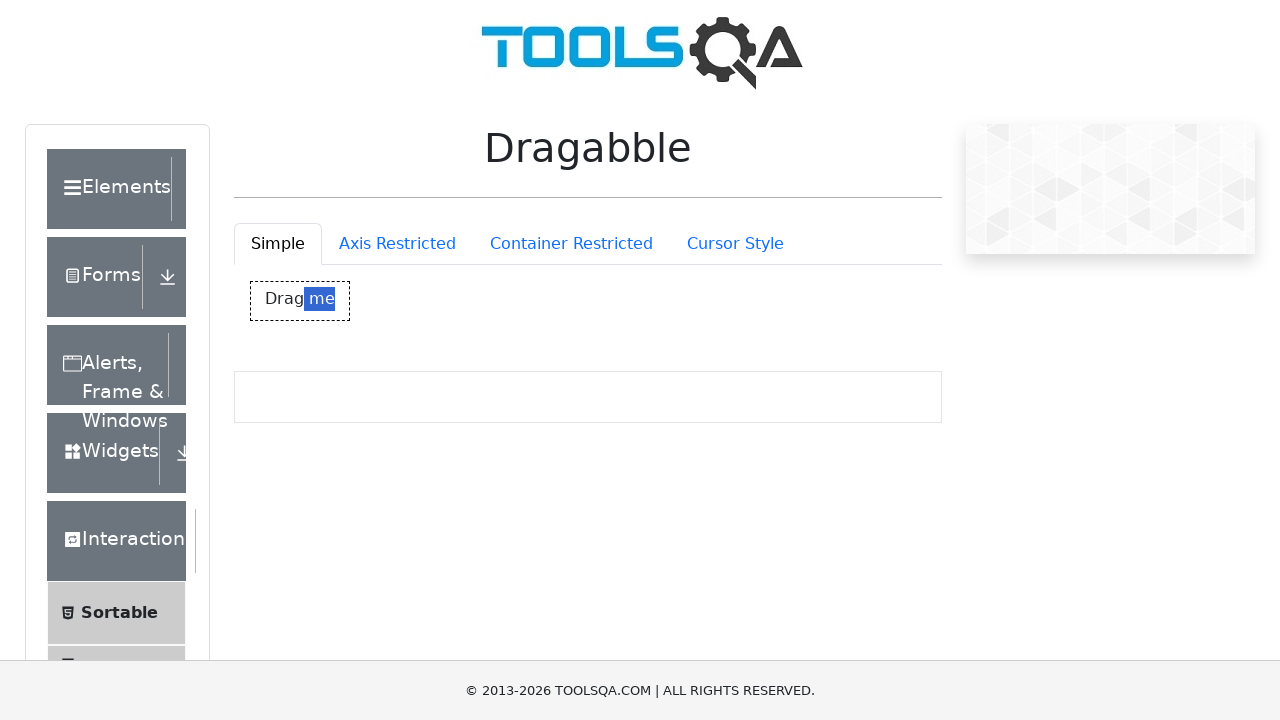

Captured final style attribute of drag box
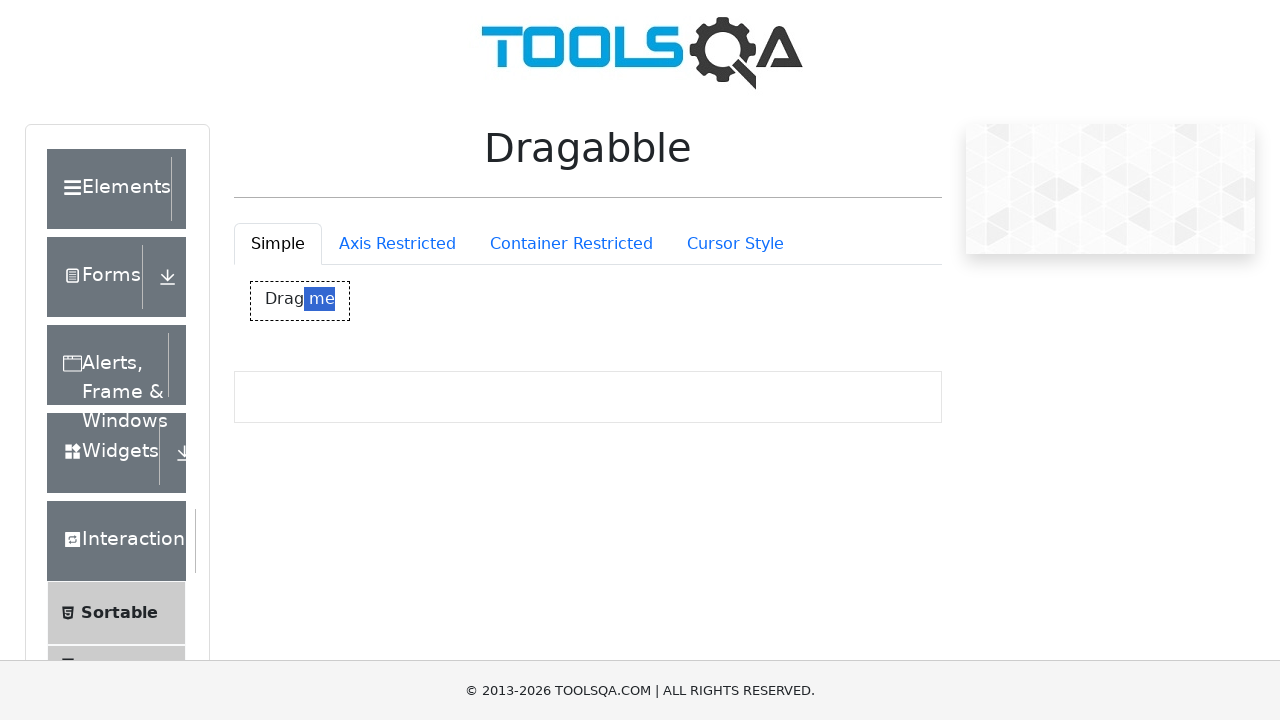

Verified that drag box position changed
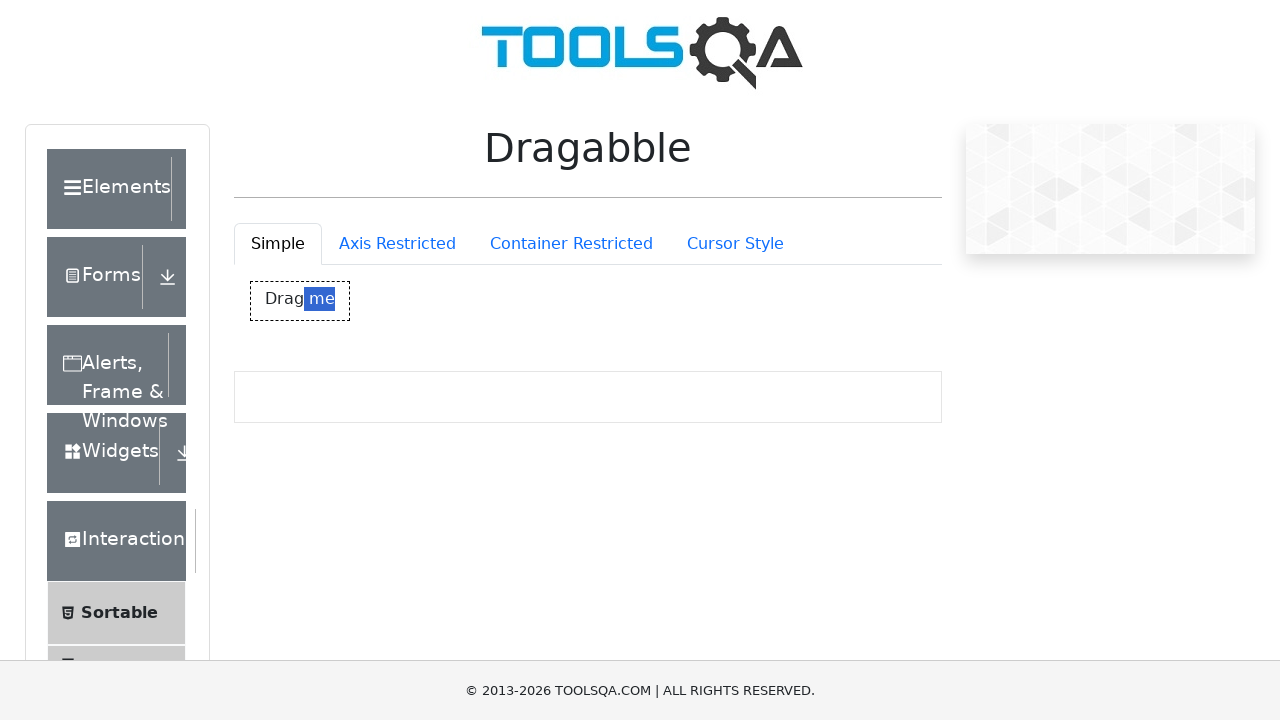

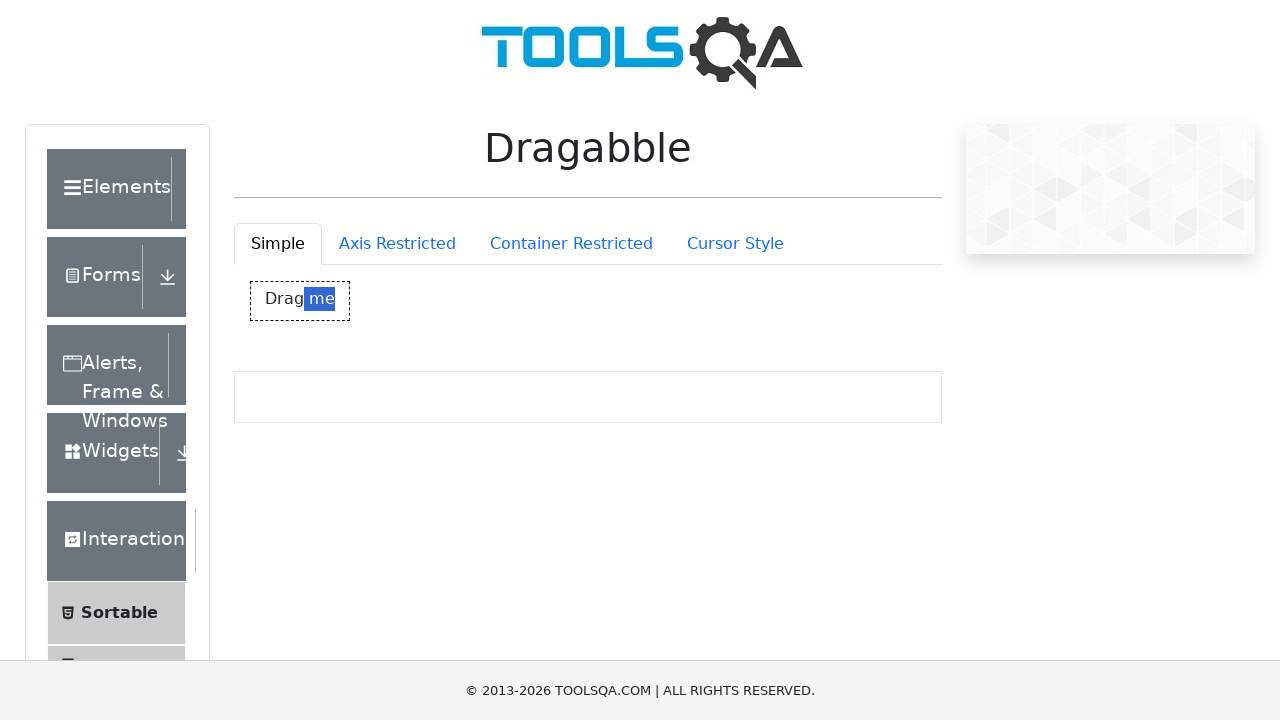